Tests opening a new browser window, navigating to a different page in the new window, and verifying that two windows are open.

Starting URL: https://the-internet.herokuapp.com

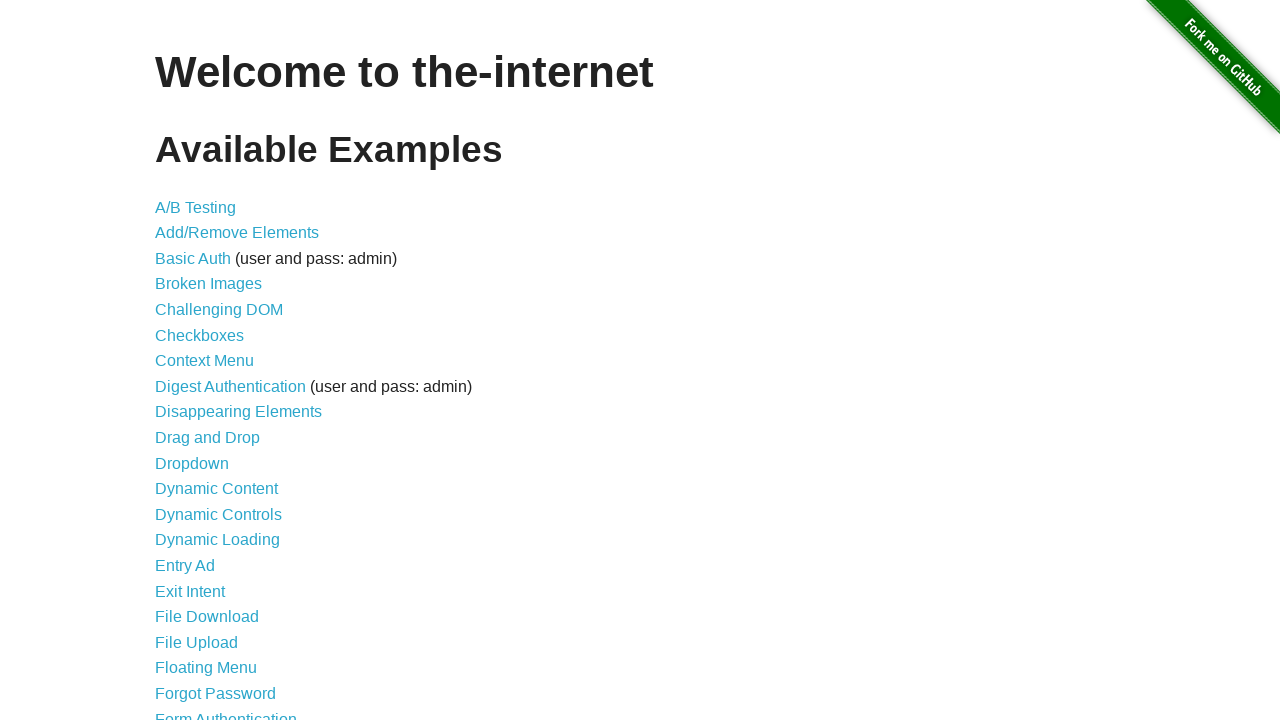

Opened a new browser window/page
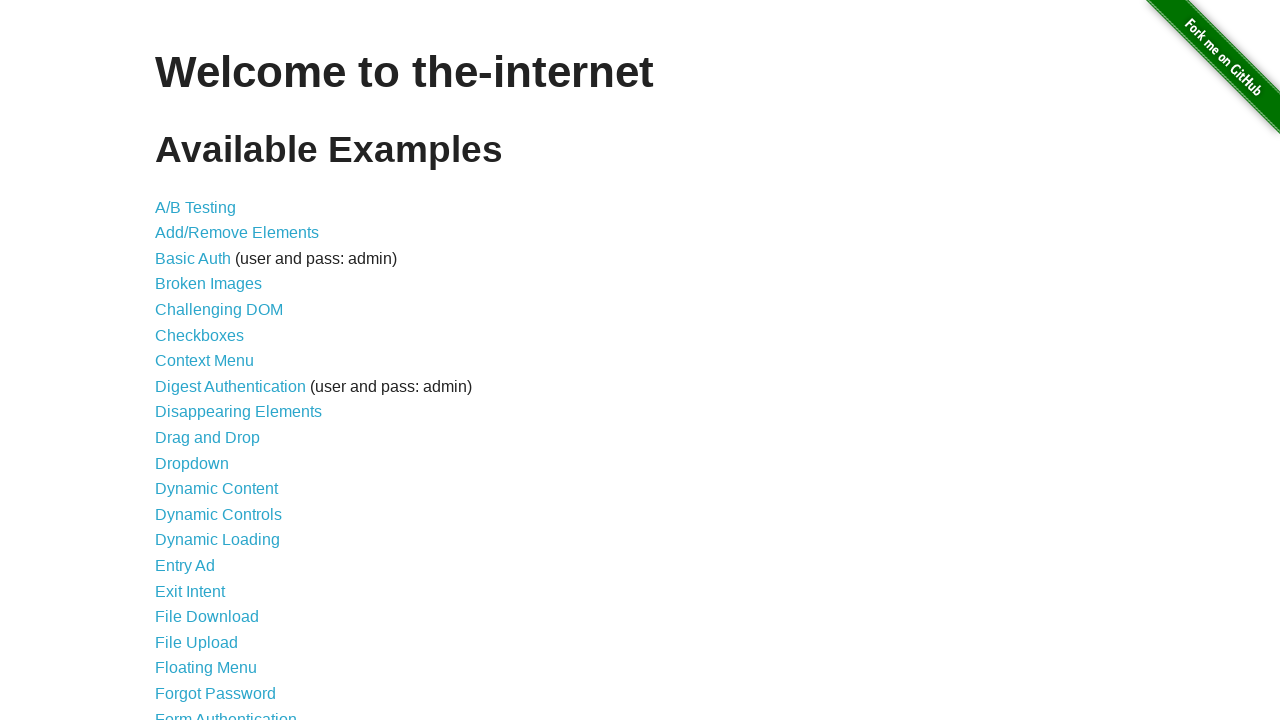

Navigated to typos page in new window
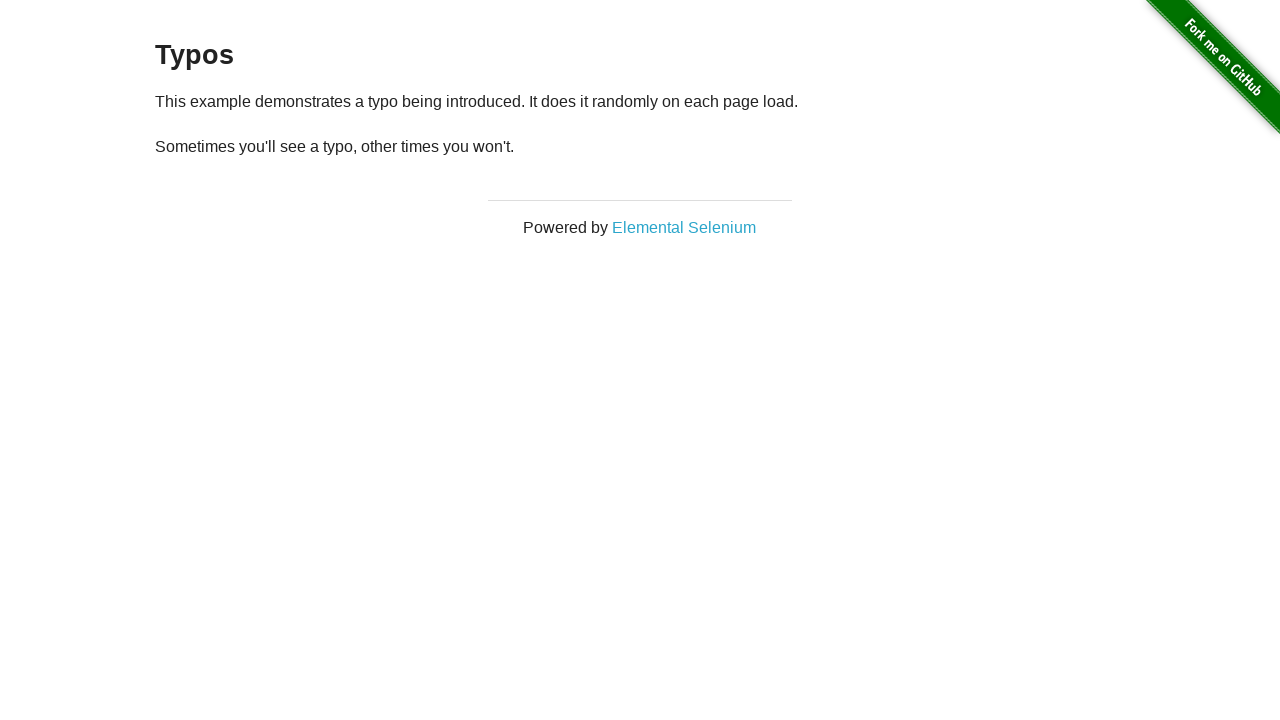

Verified 2 windows are open
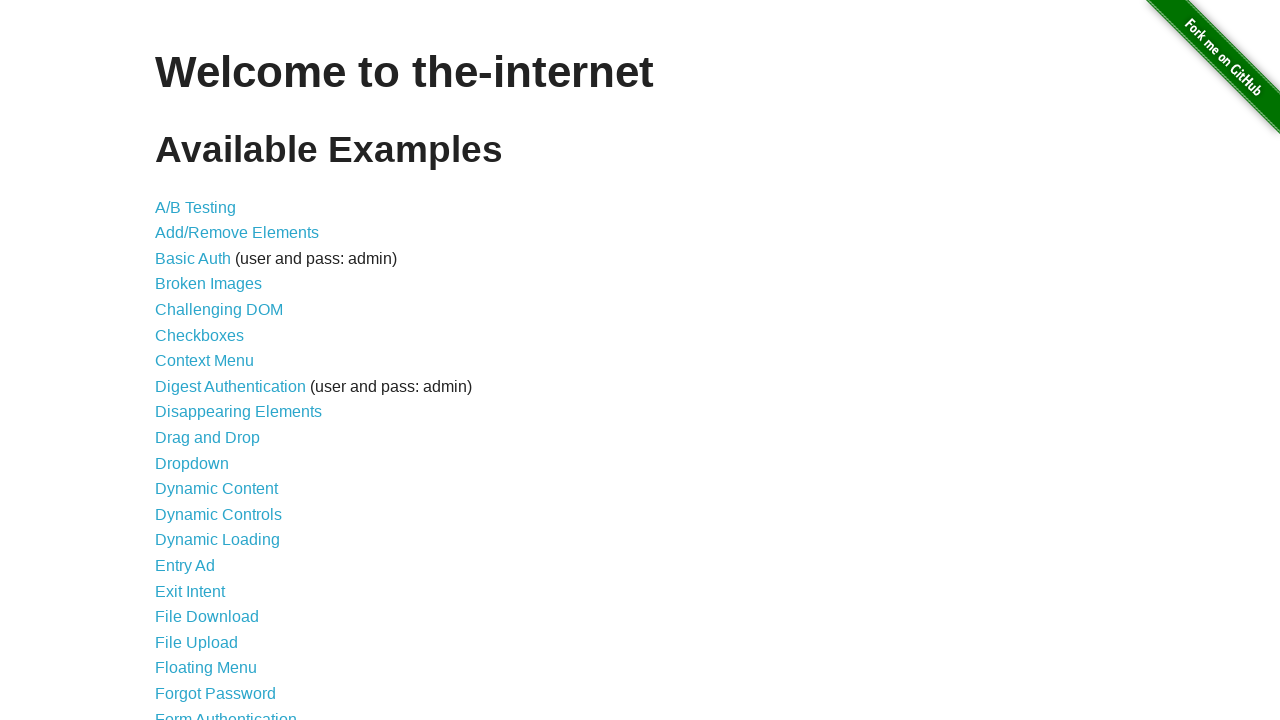

Assertion passed: exactly 2 windows are open
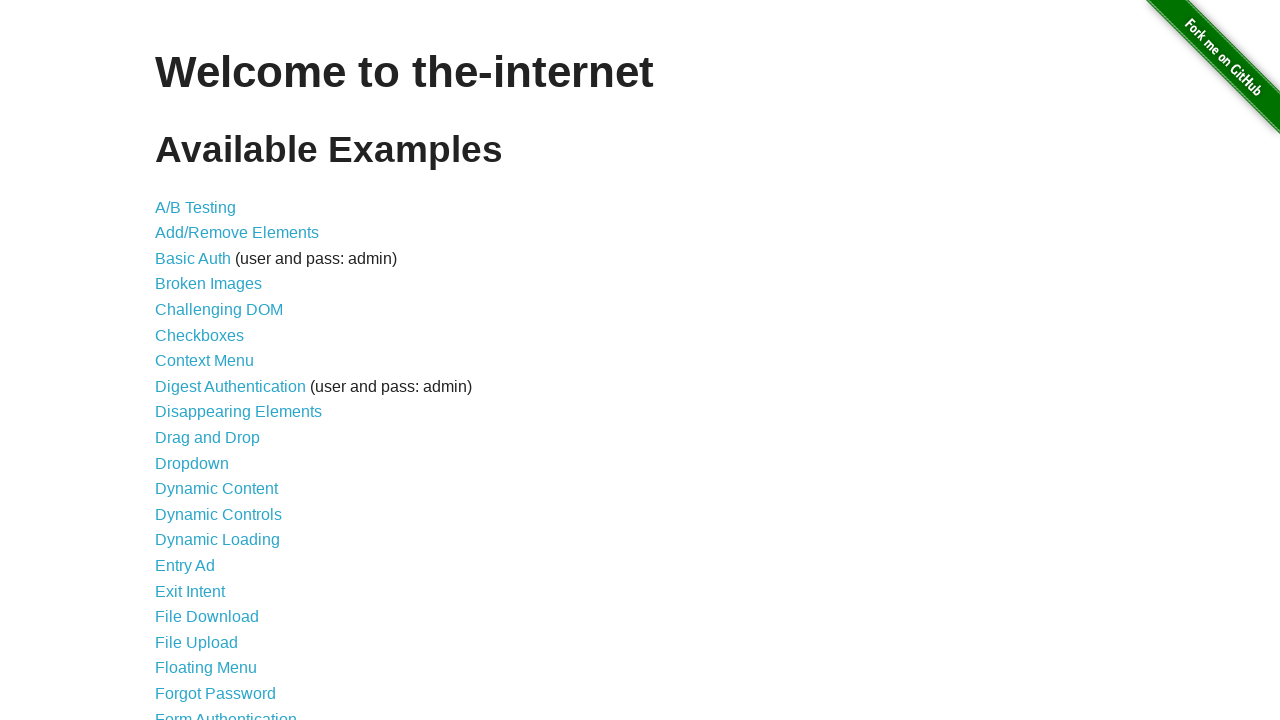

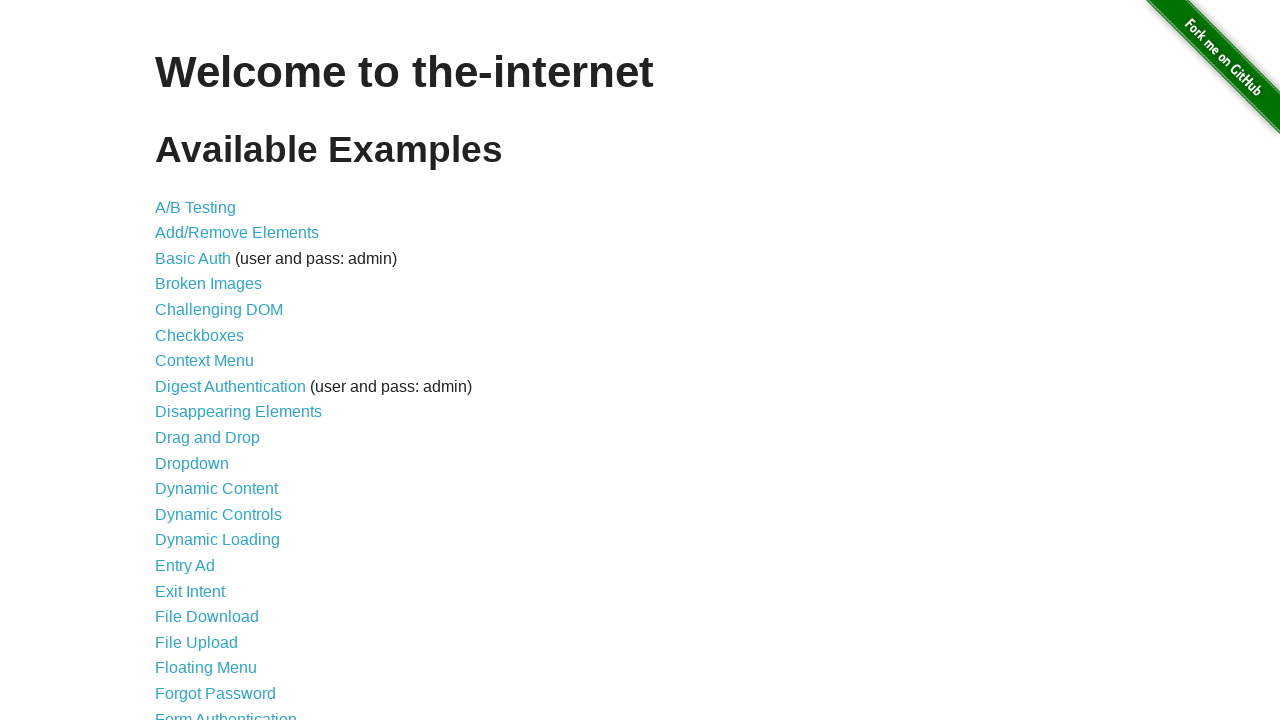